Tests that a todo item is removed when edited to an empty string

Starting URL: https://demo.playwright.dev/todomvc

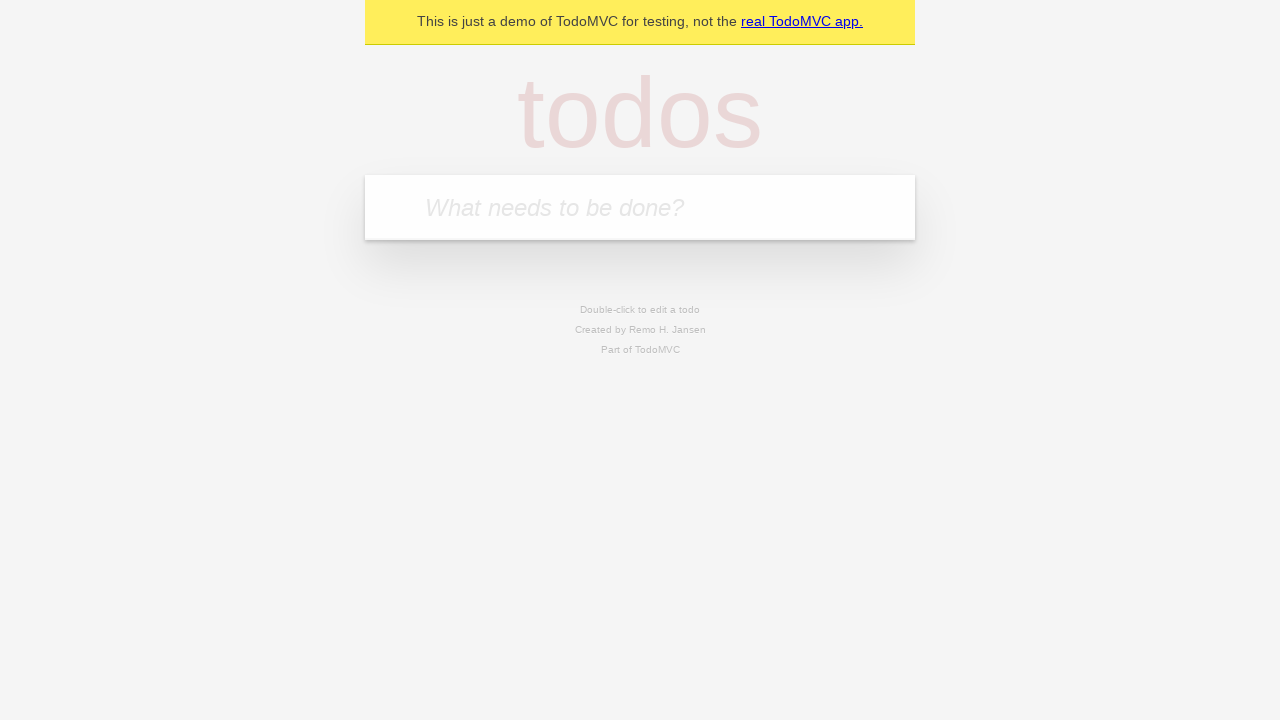

Filled new todo field with 'buy some cheese' on .new-todo
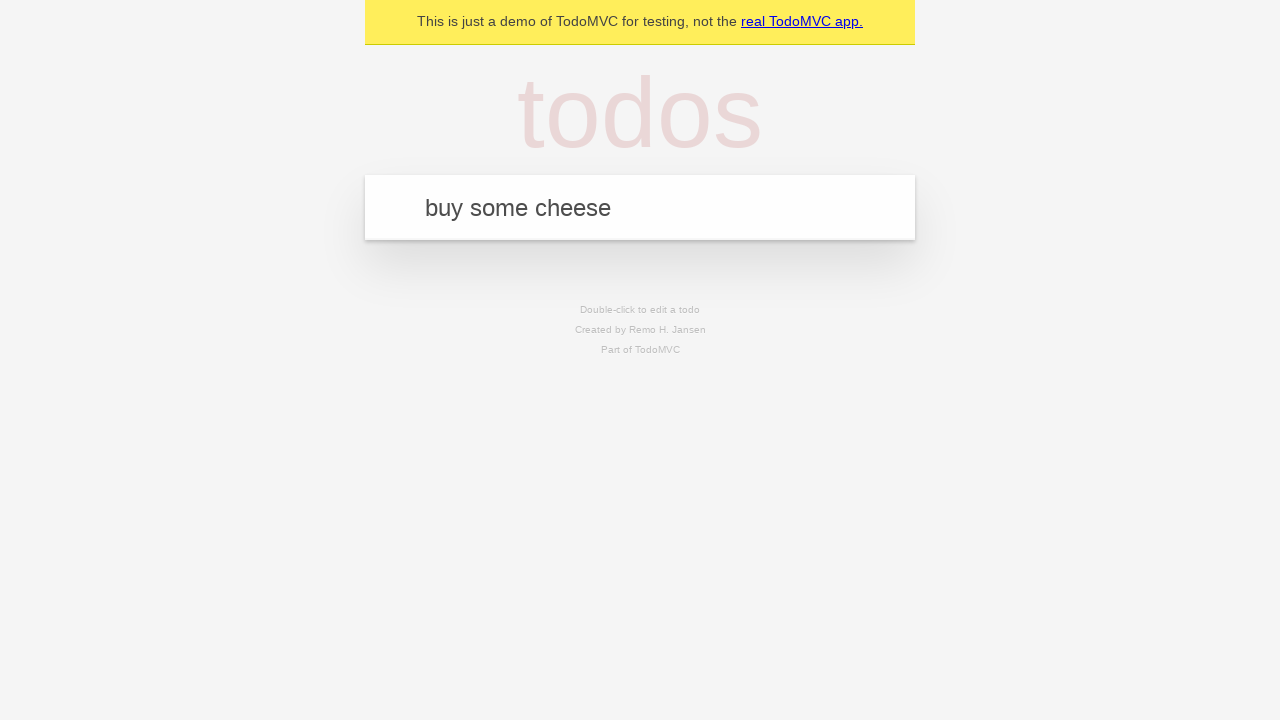

Pressed Enter to add first todo 'buy some cheese' on .new-todo
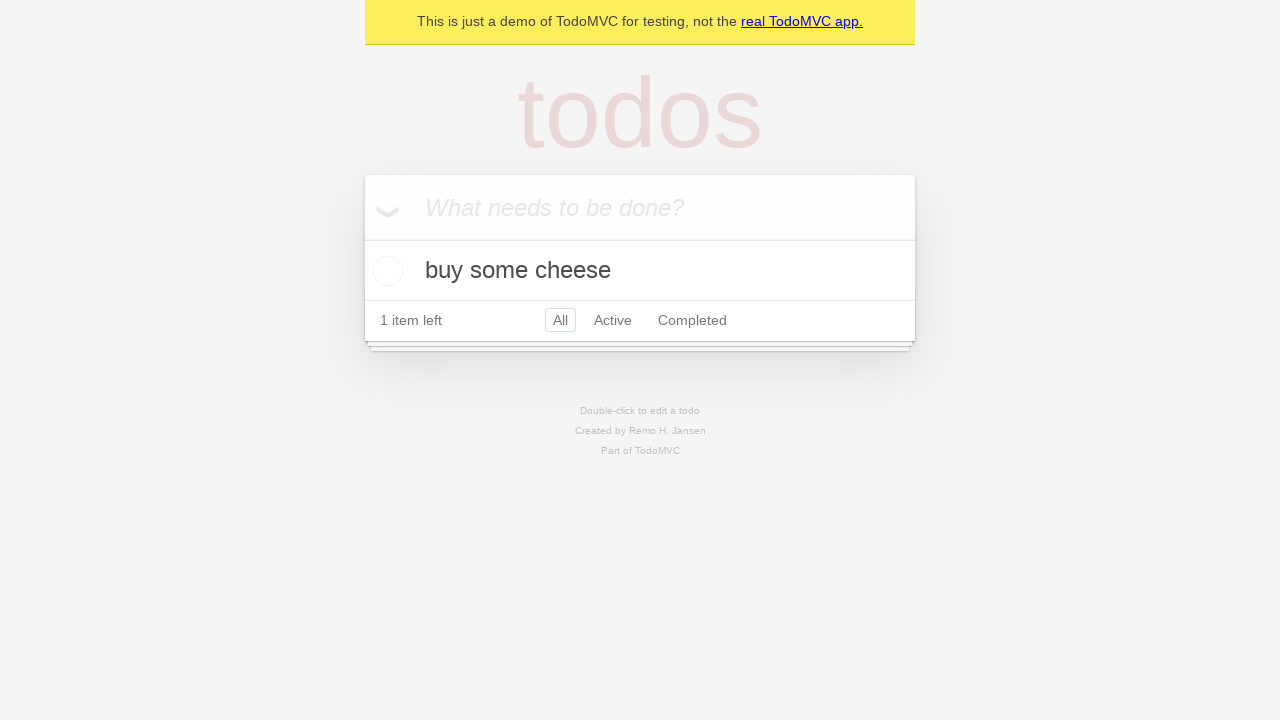

Filled new todo field with 'feed the cat' on .new-todo
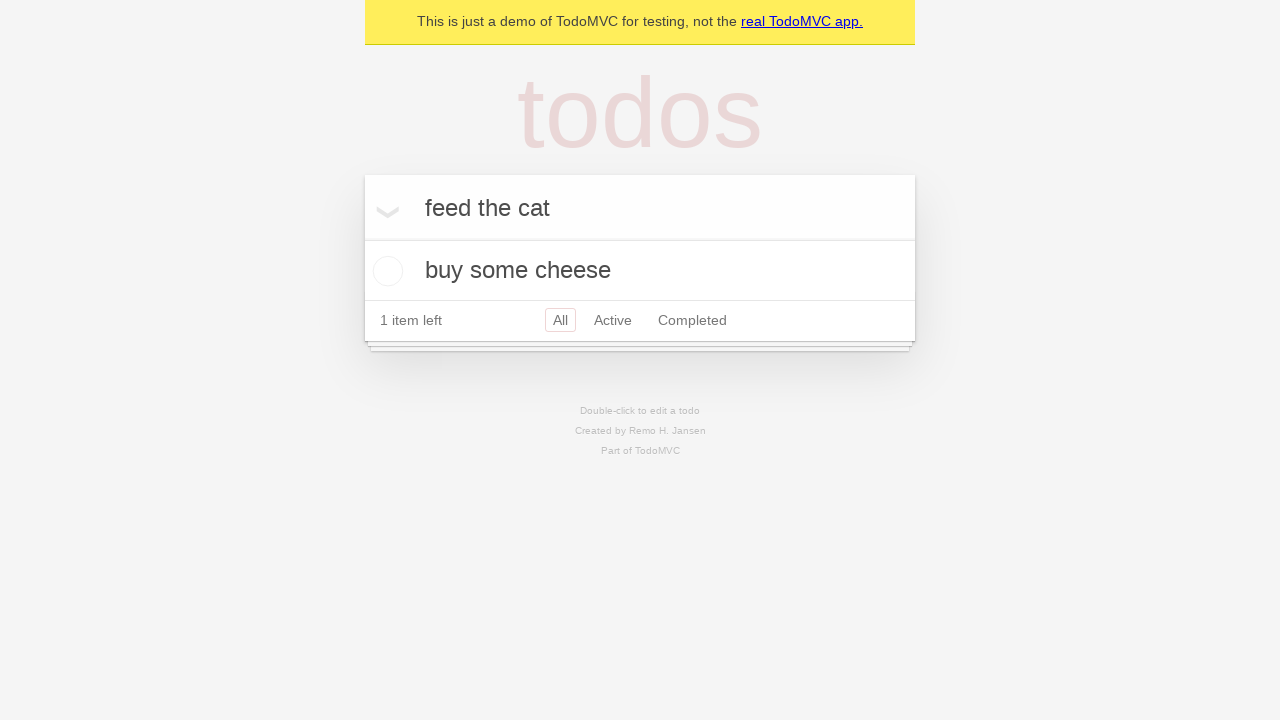

Pressed Enter to add second todo 'feed the cat' on .new-todo
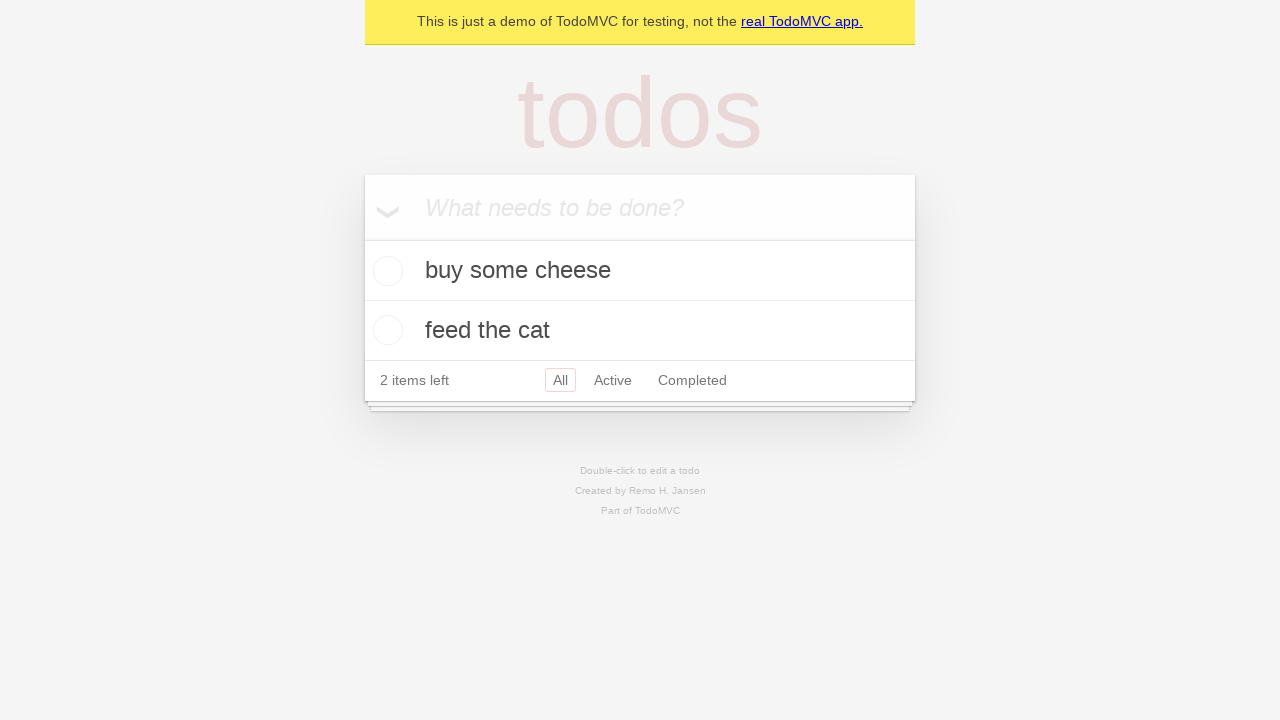

Filled new todo field with 'book a doctors appointment' on .new-todo
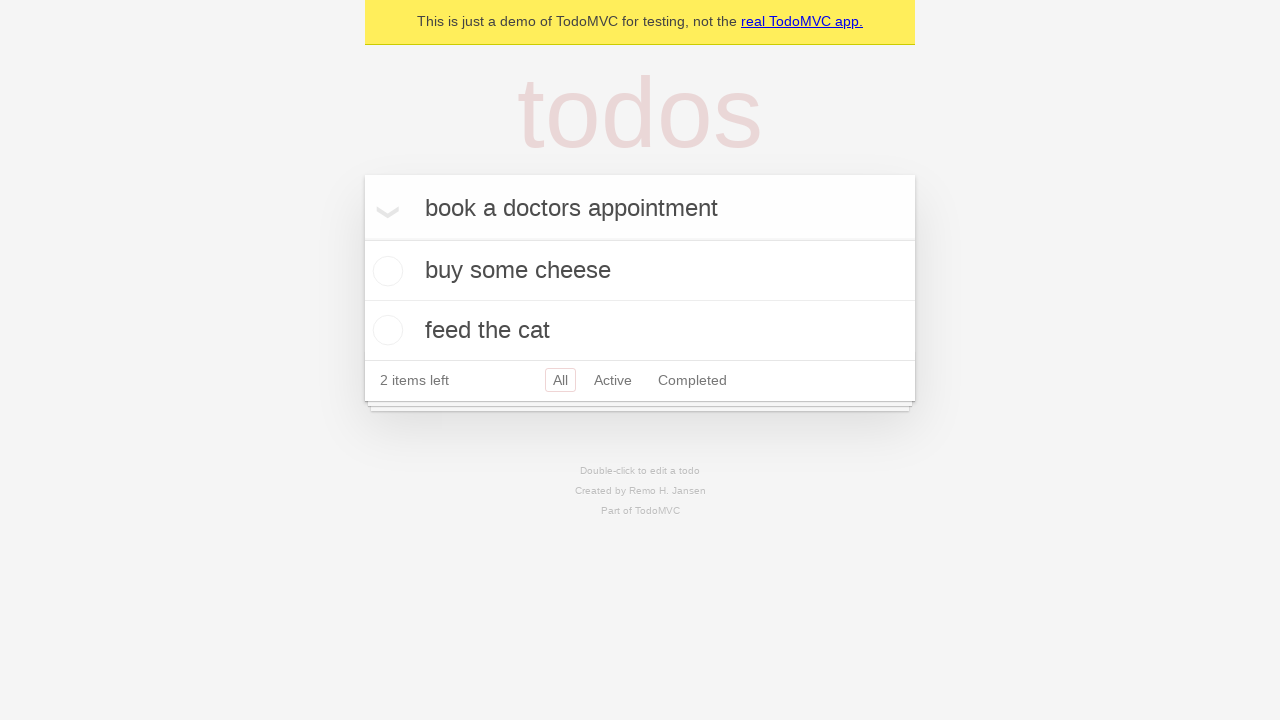

Pressed Enter to add third todo 'book a doctors appointment' on .new-todo
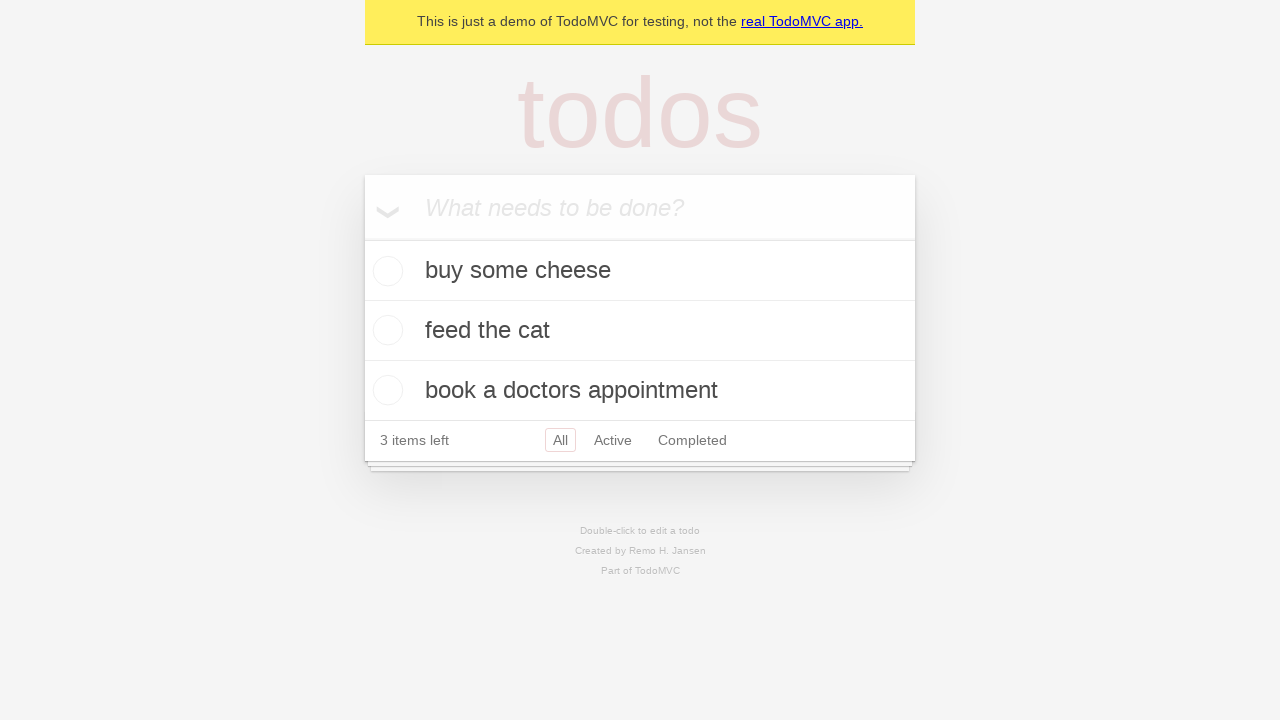

Double-clicked second todo item to enter edit mode at (640, 331) on .todo-list li >> nth=1
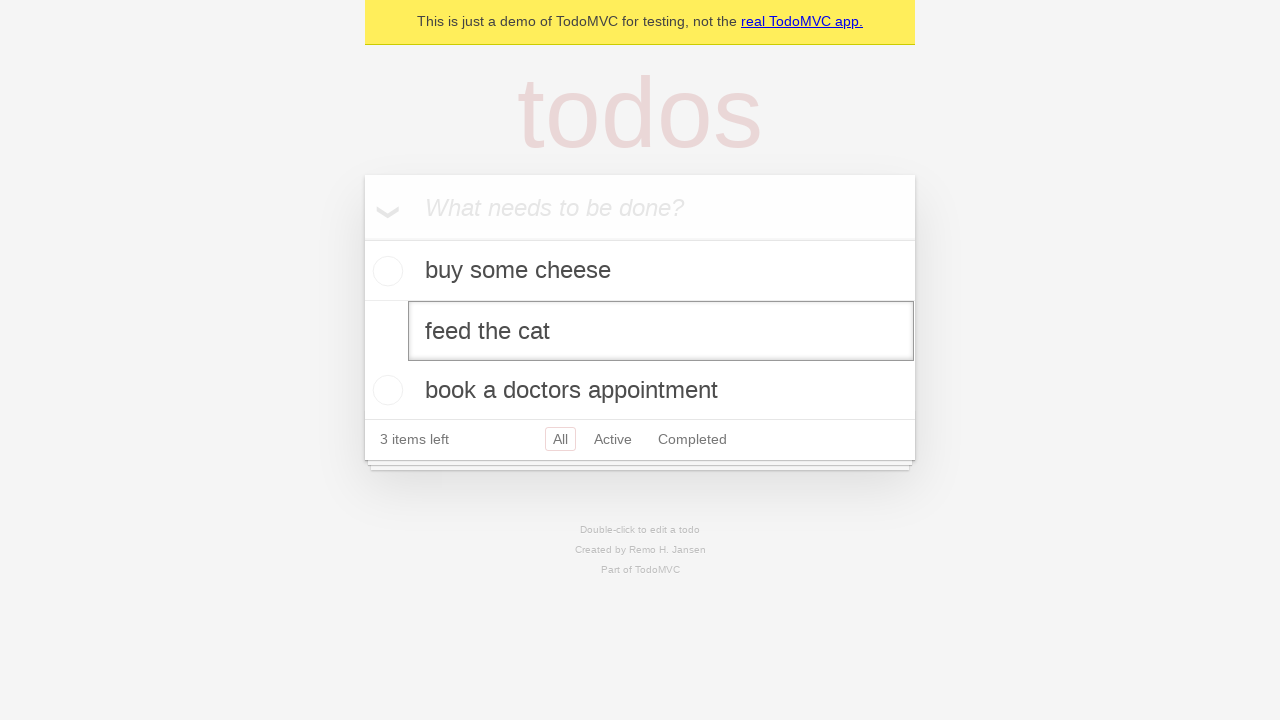

Cleared the text from the second todo item on .todo-list li >> nth=1 >> .edit
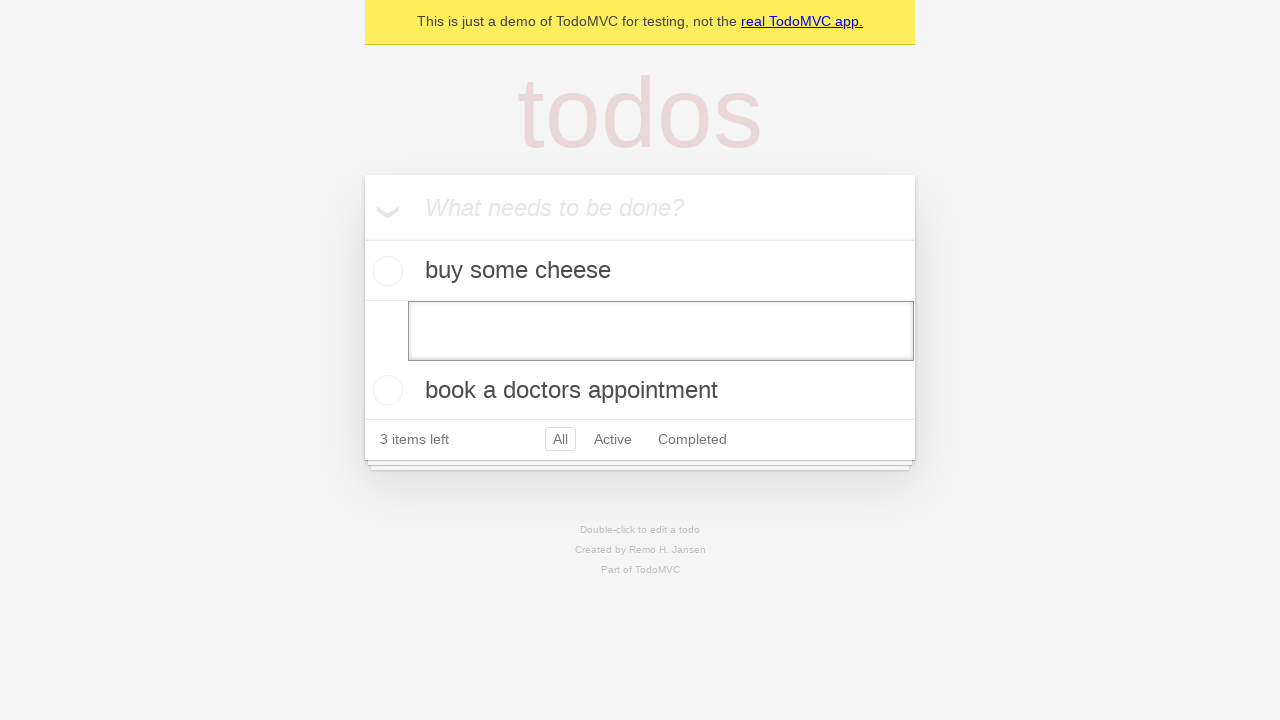

Pressed Enter to save the empty todo text, triggering item removal on .todo-list li >> nth=1 >> .edit
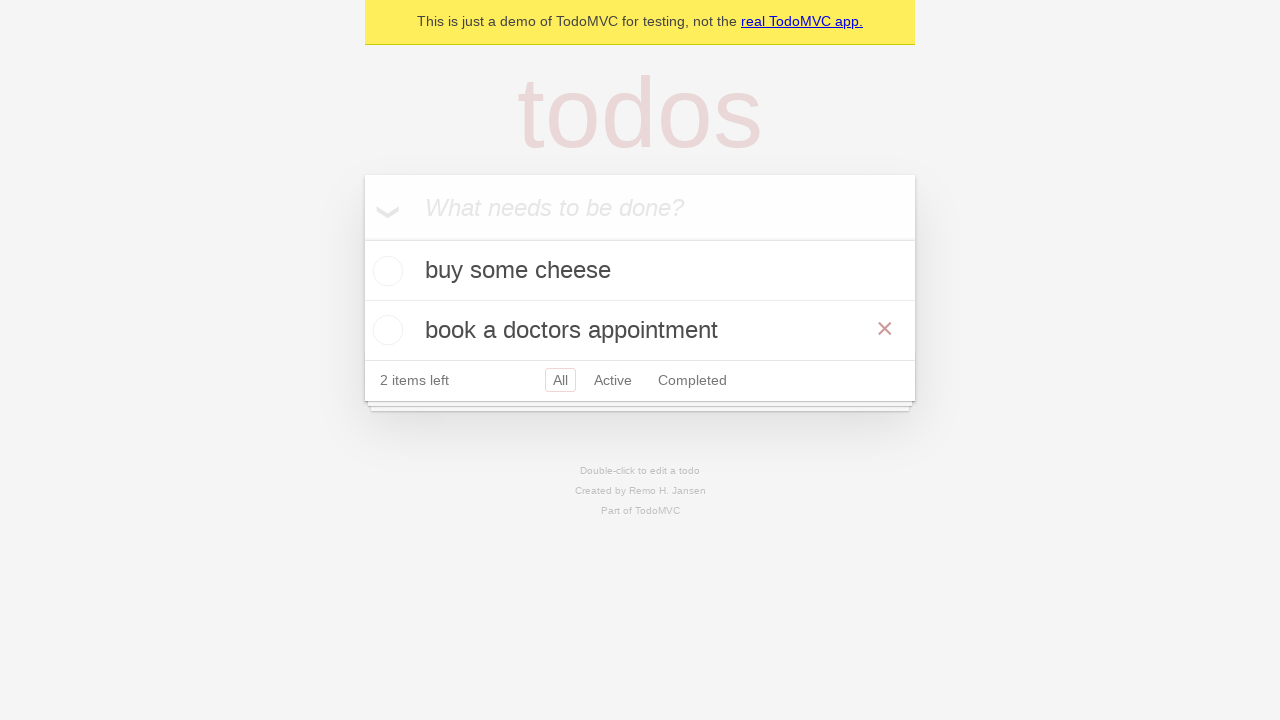

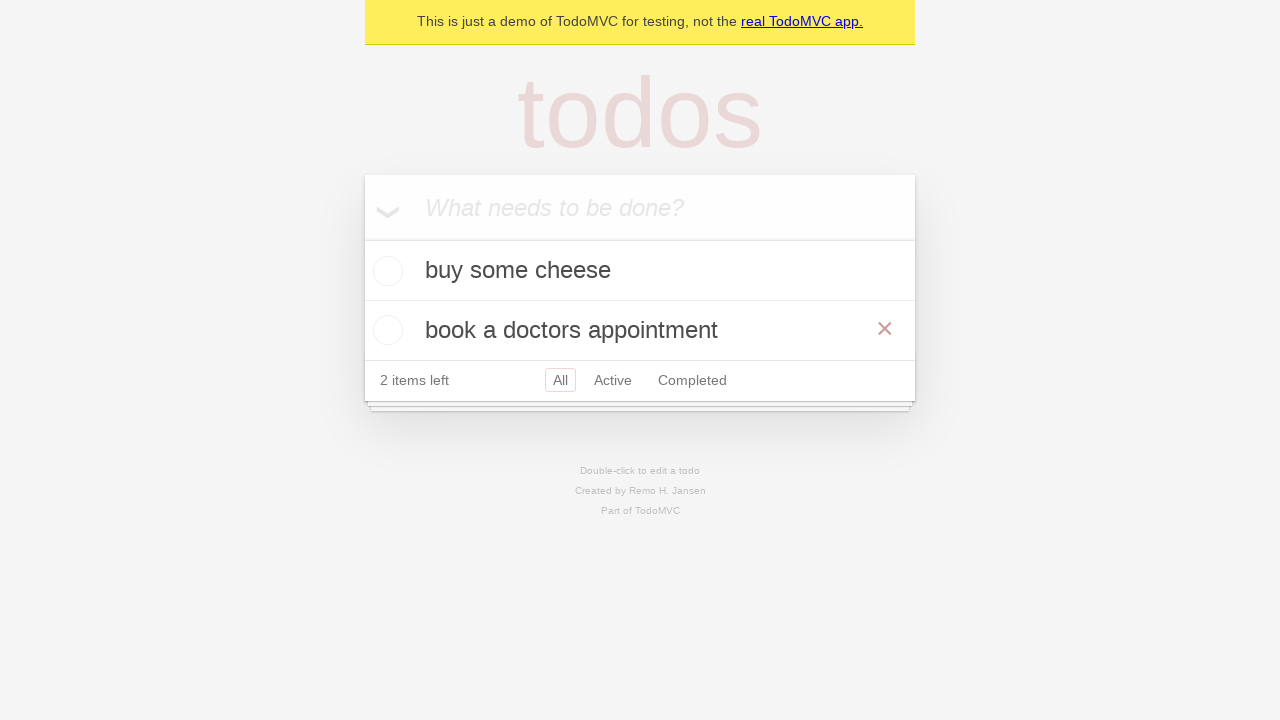